Tests copy-paste functionality on a registration form by entering text in the present address field and copying it to the permanent address field

Starting URL: https://grotechminds.com/registration/

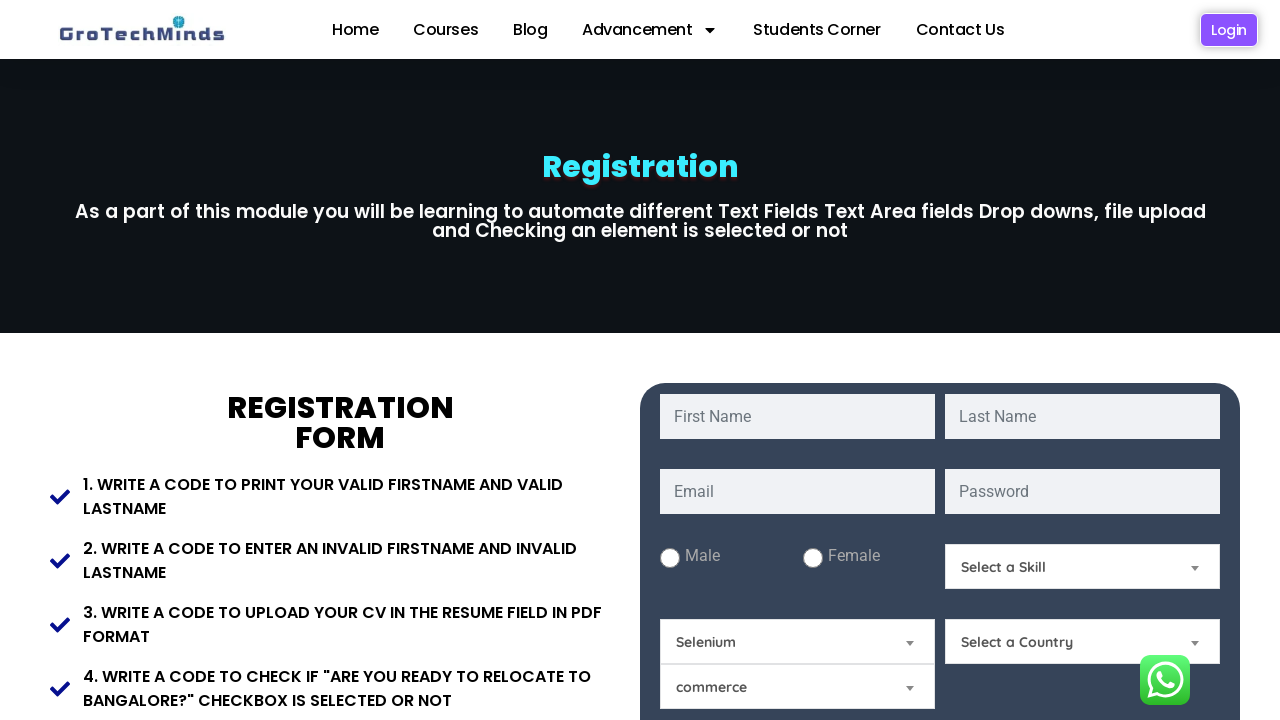

Filled present address field with 'Bangalore karnataka' on #Present-Address
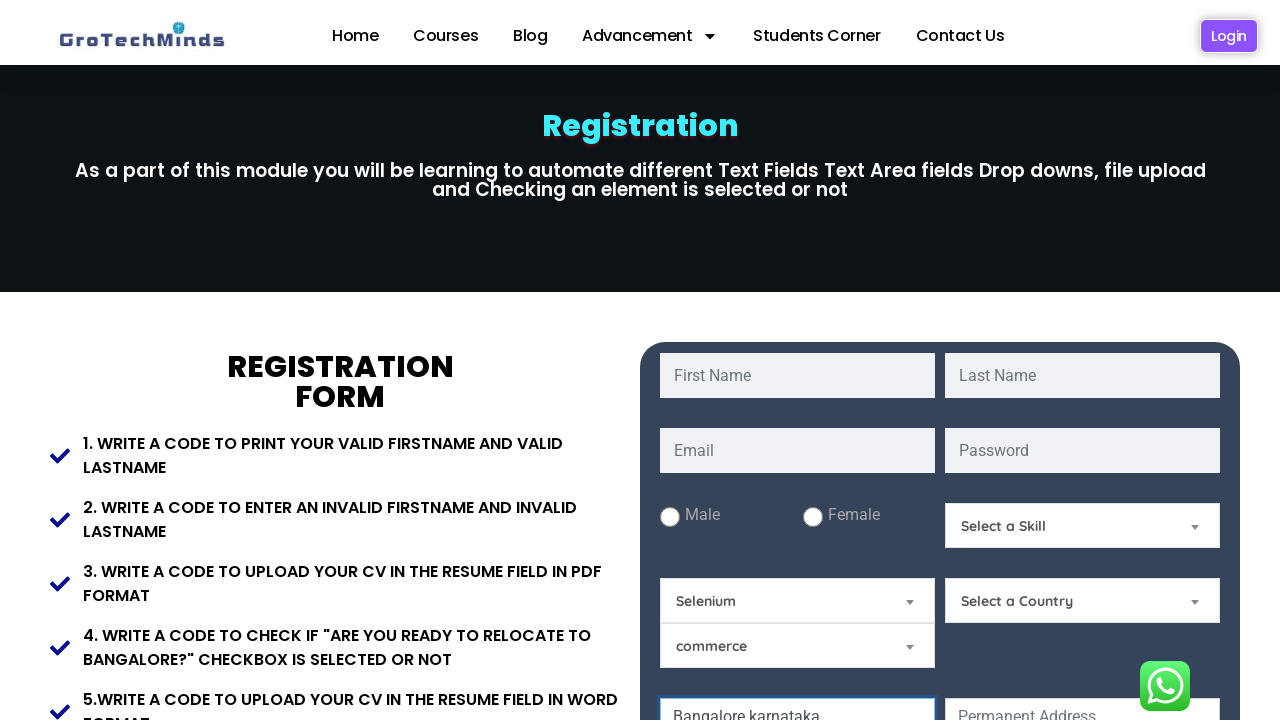

Focused on present address field on #Present-Address
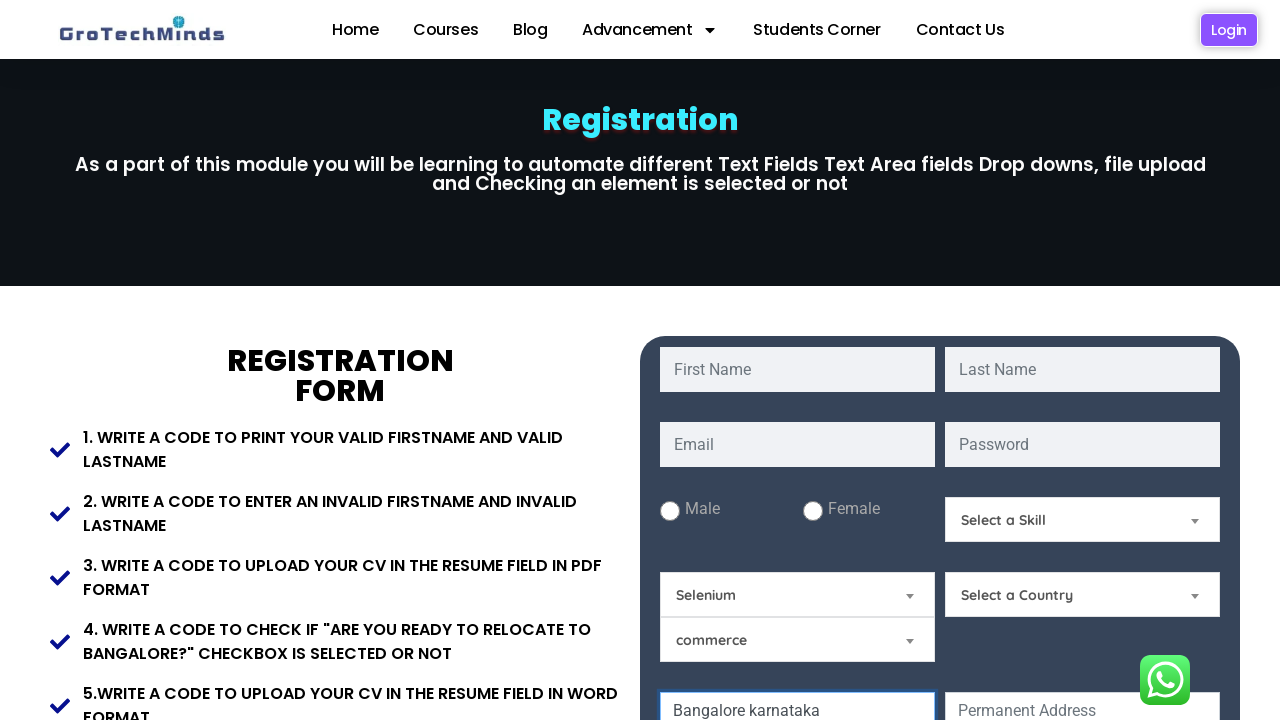

Selected all text in present address field using Ctrl+A
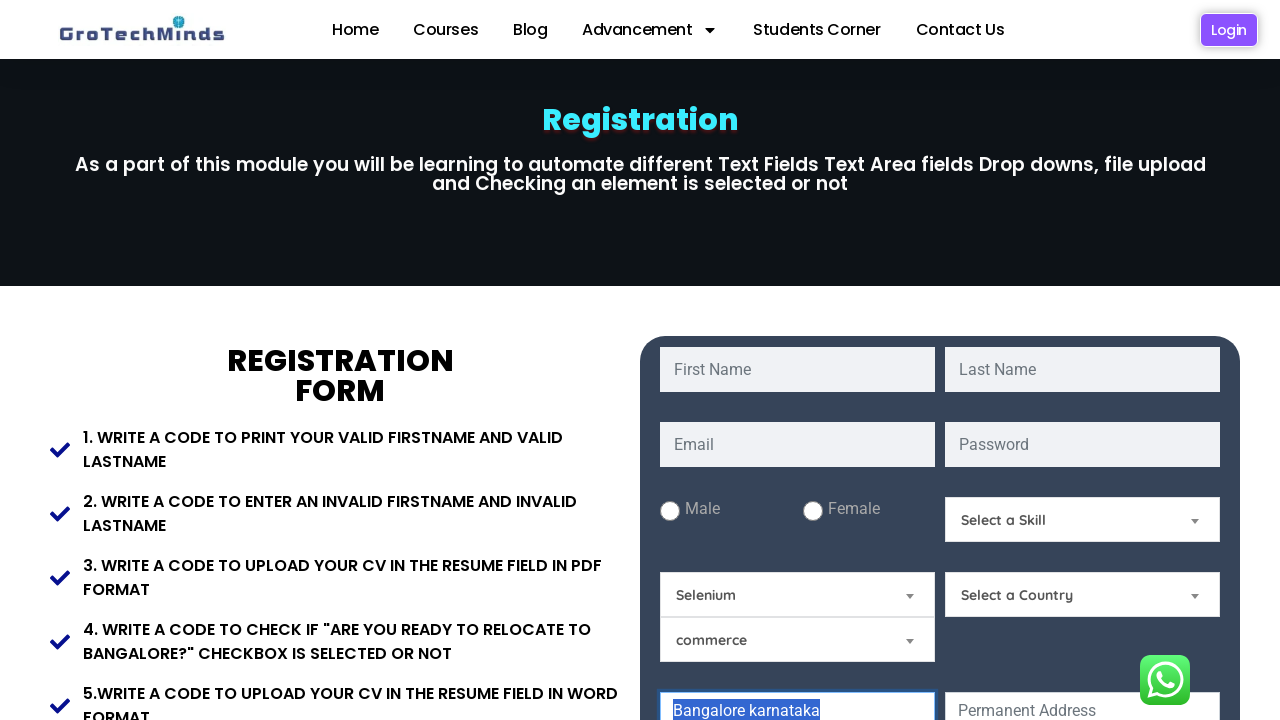

Copied selected text from present address field using Ctrl+C
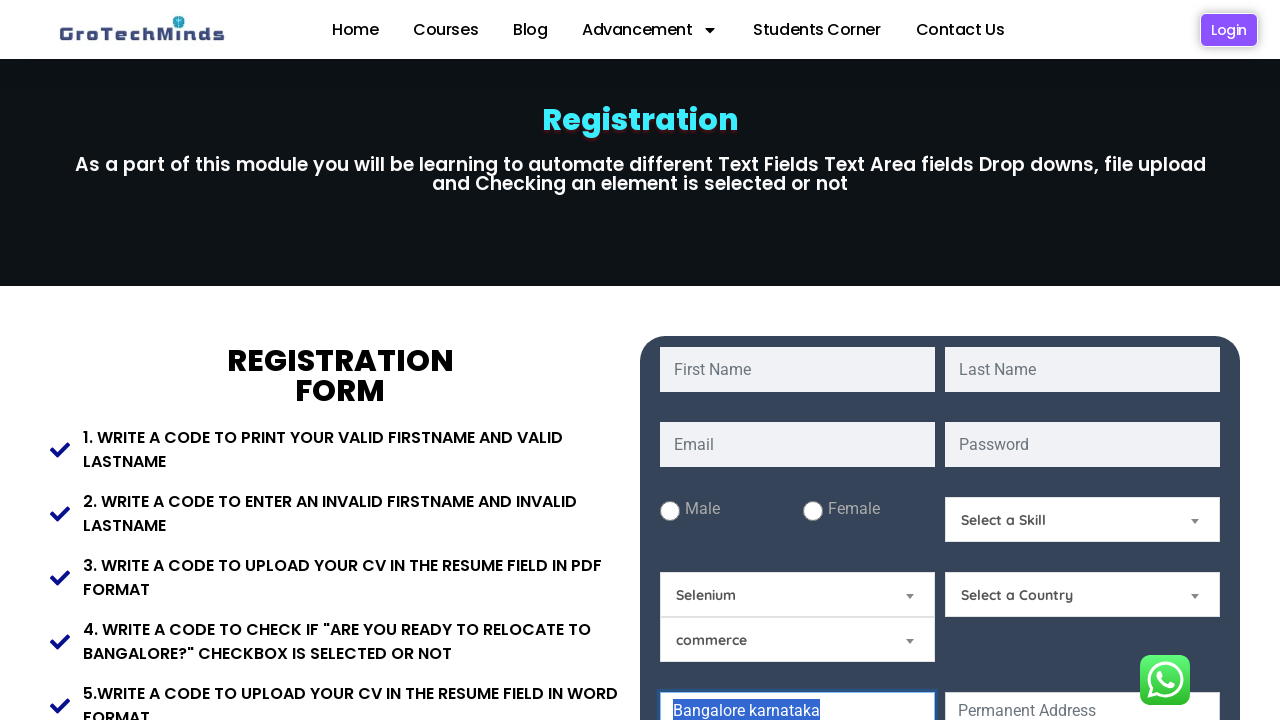

Focused on permanent address field on #Permanent-Address
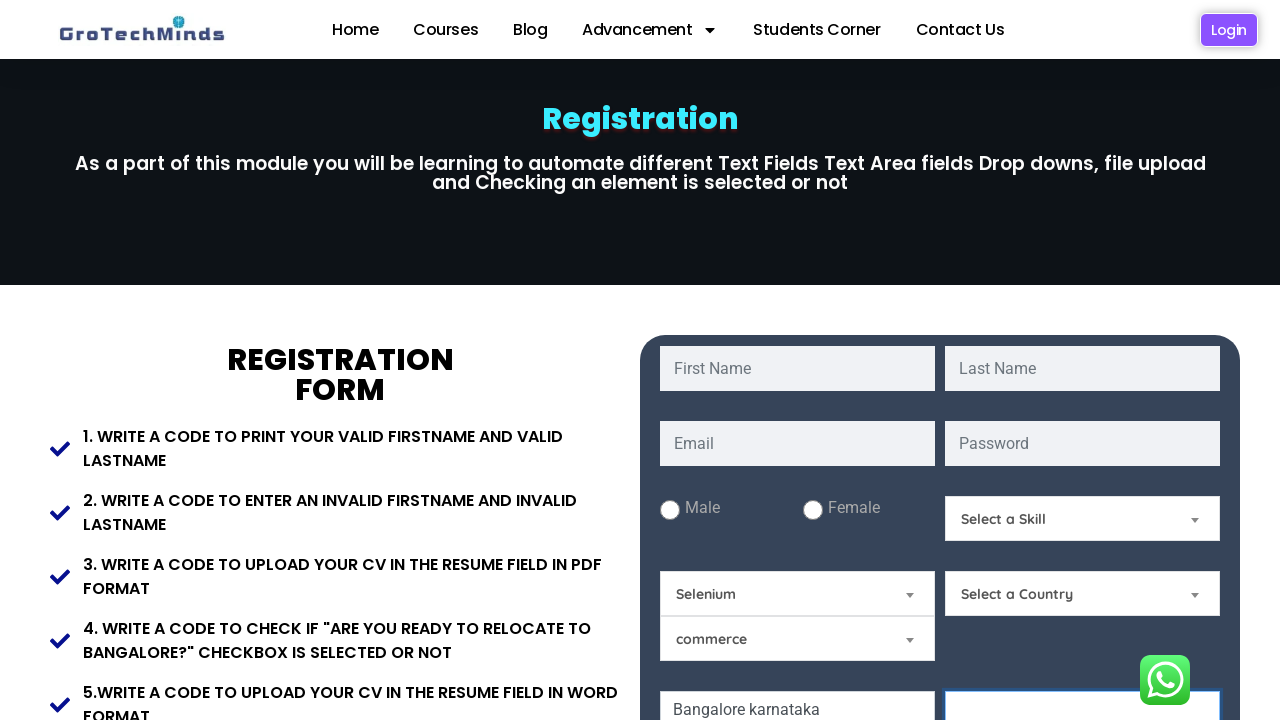

Pasted address text into permanent address field using Ctrl+V
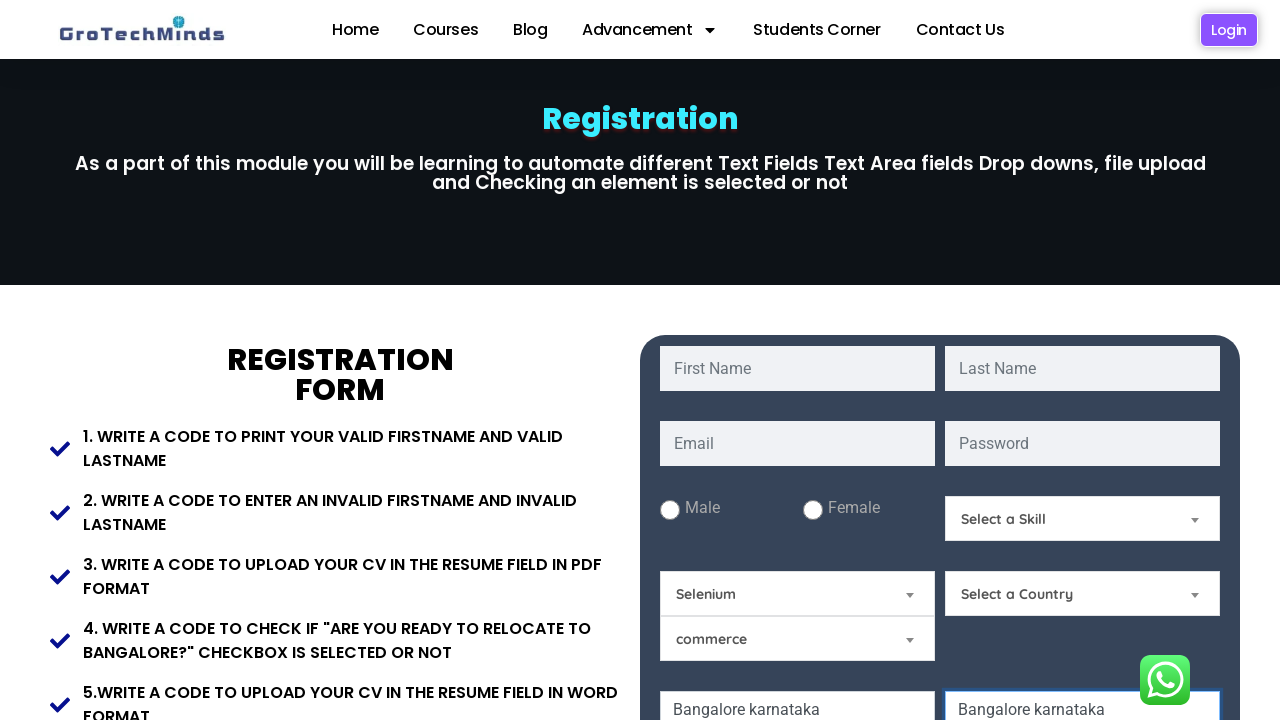

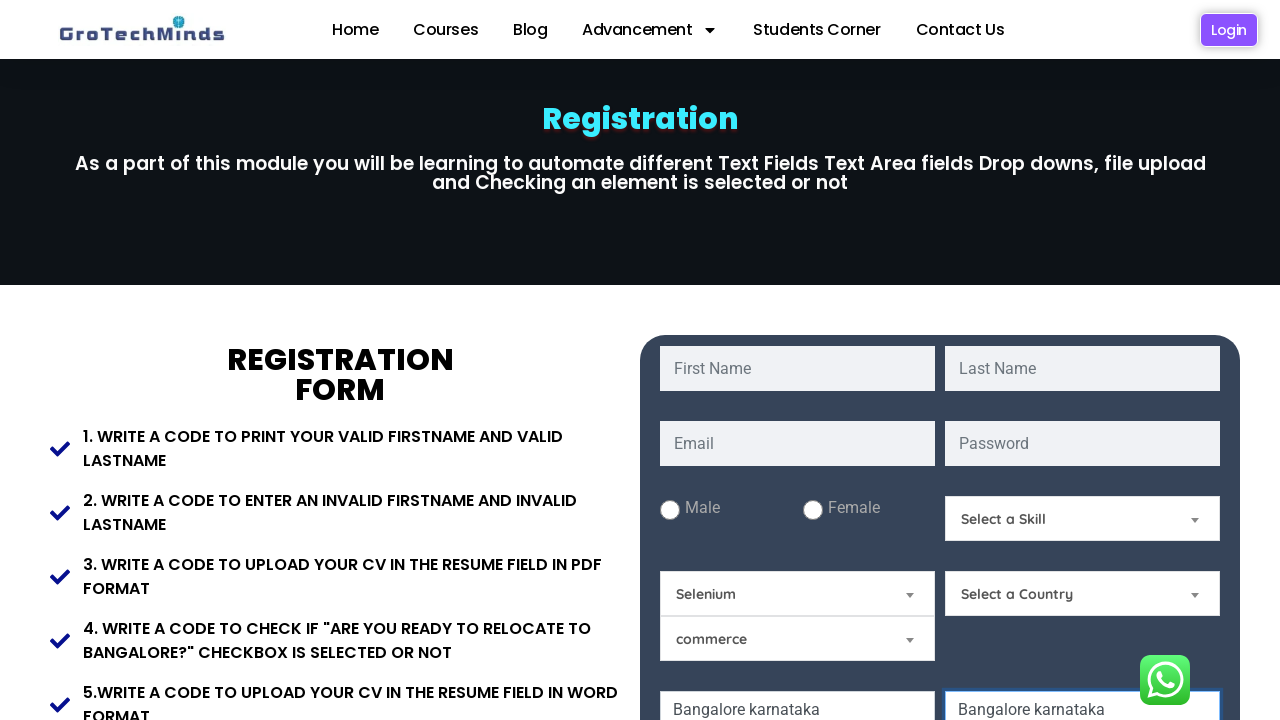